Tests Zillow's search functionality by entering a location query into the search bar and submitting it, then handling any popup that appears.

Starting URL: https://www.zillow.com/

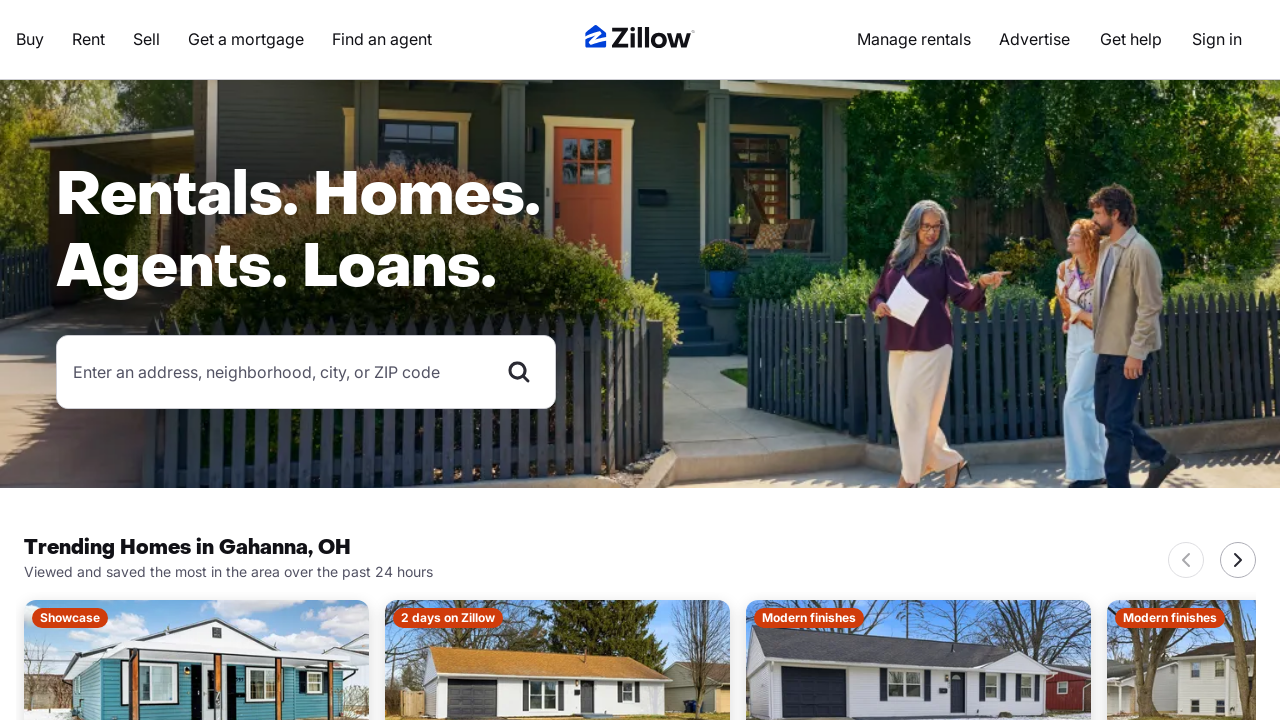

Cleared the search bar on xpath=//input[@role="combobox"]
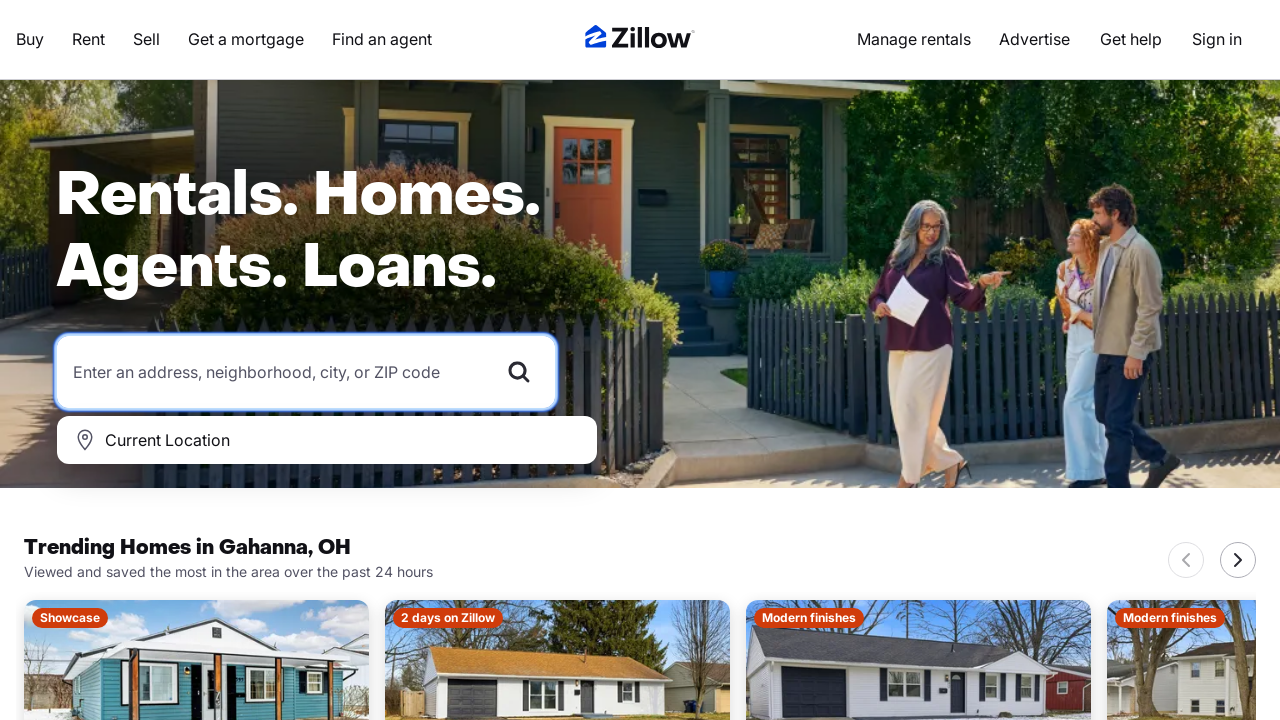

Typed 'Austin, TX' into the search bar on xpath=//input[@role="combobox"]
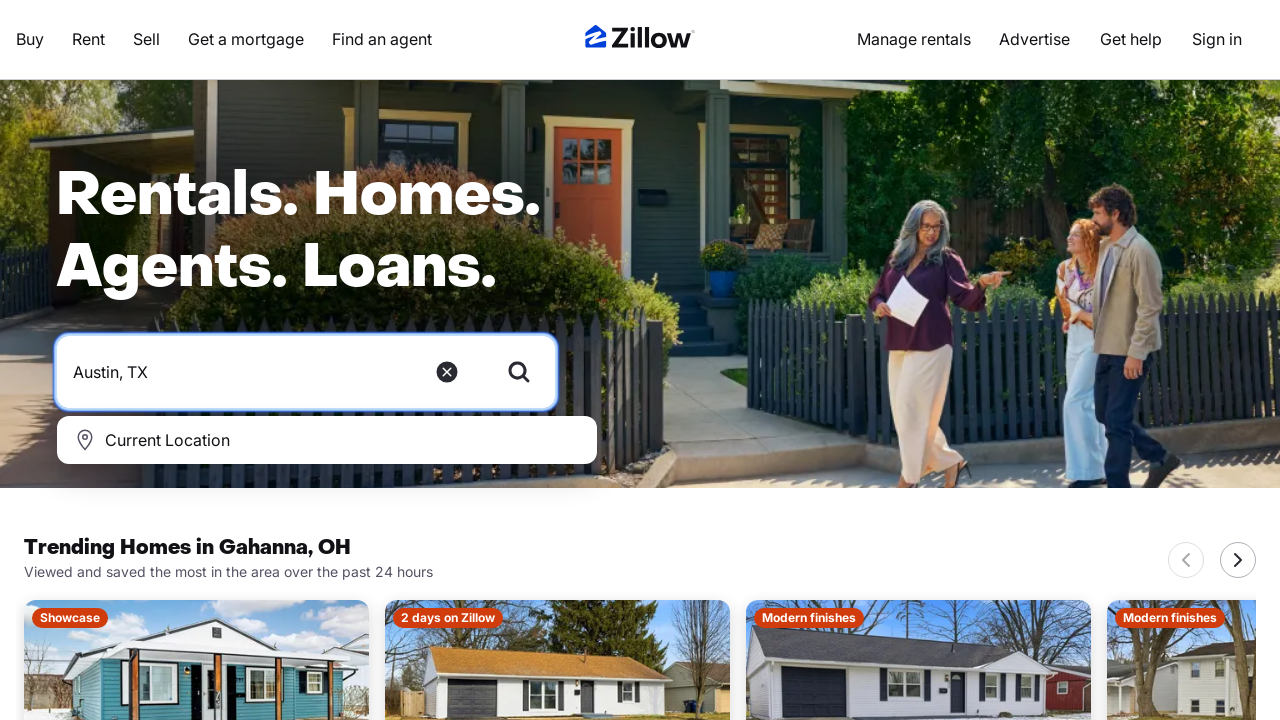

Pressed Enter to submit the search query on xpath=//input[@role="combobox"]
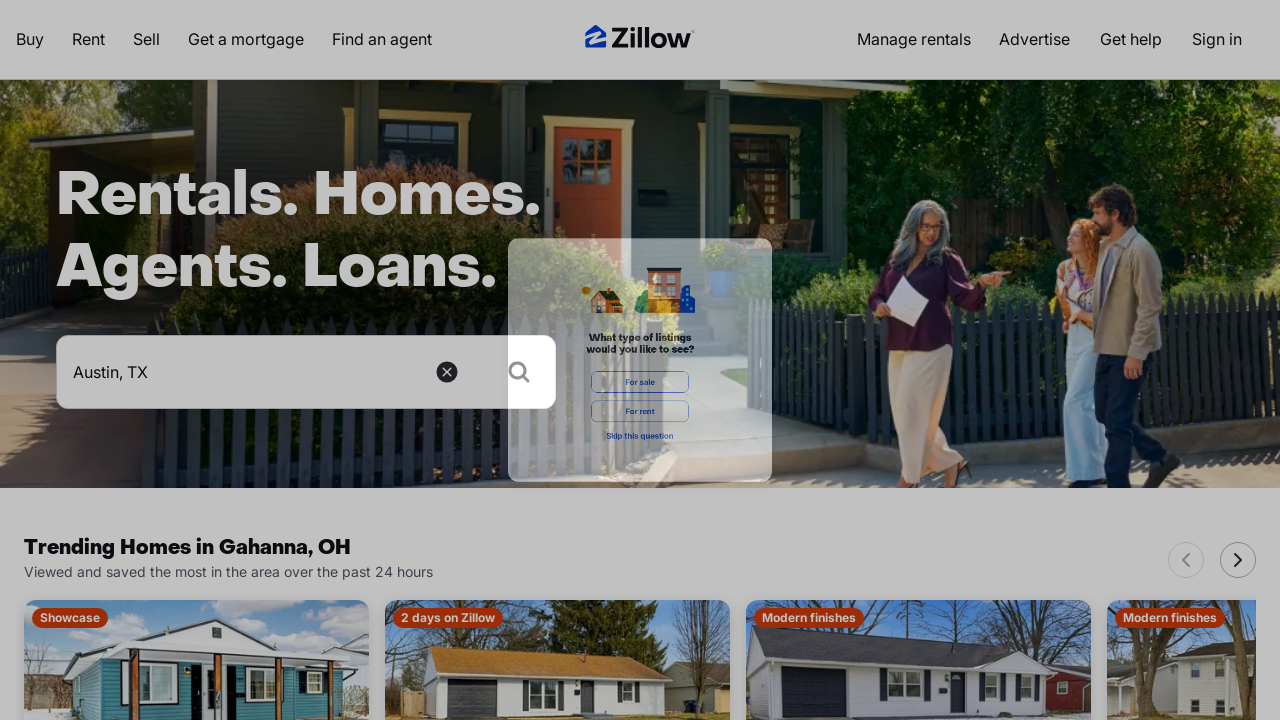

Detected 'Skip this question' popup button
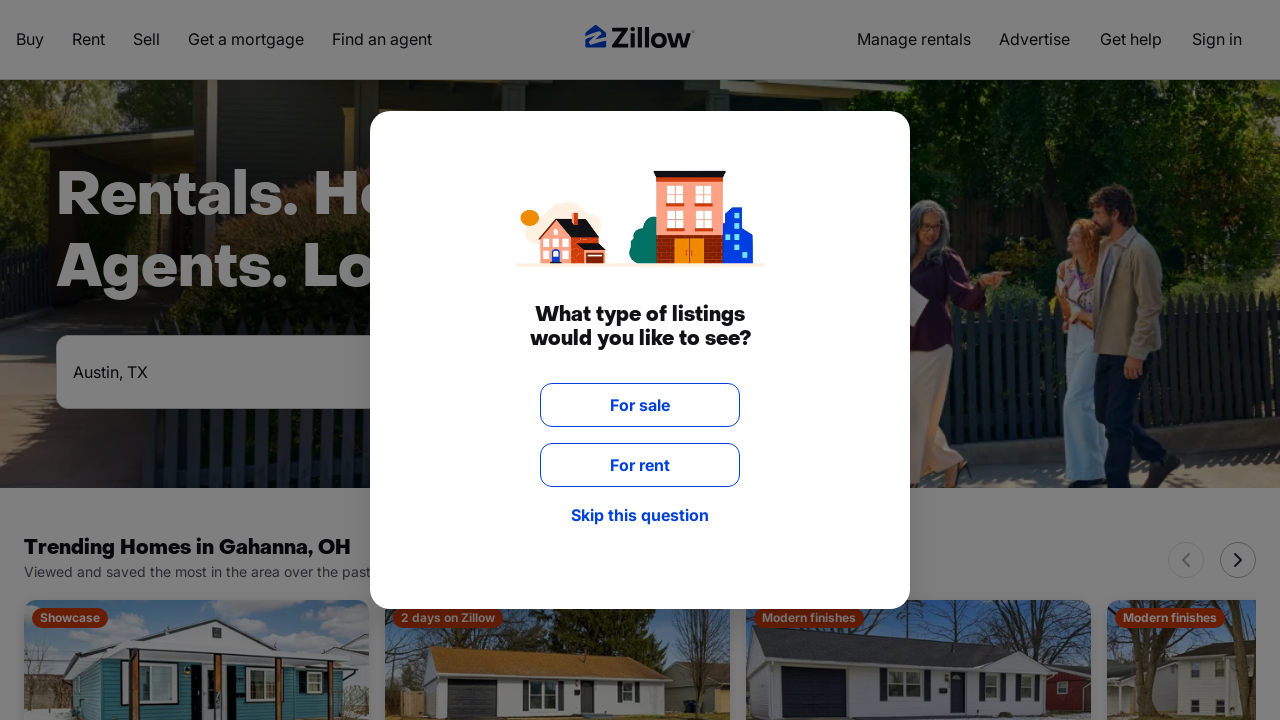

Clicked the 'Skip this question' button to dismiss popup
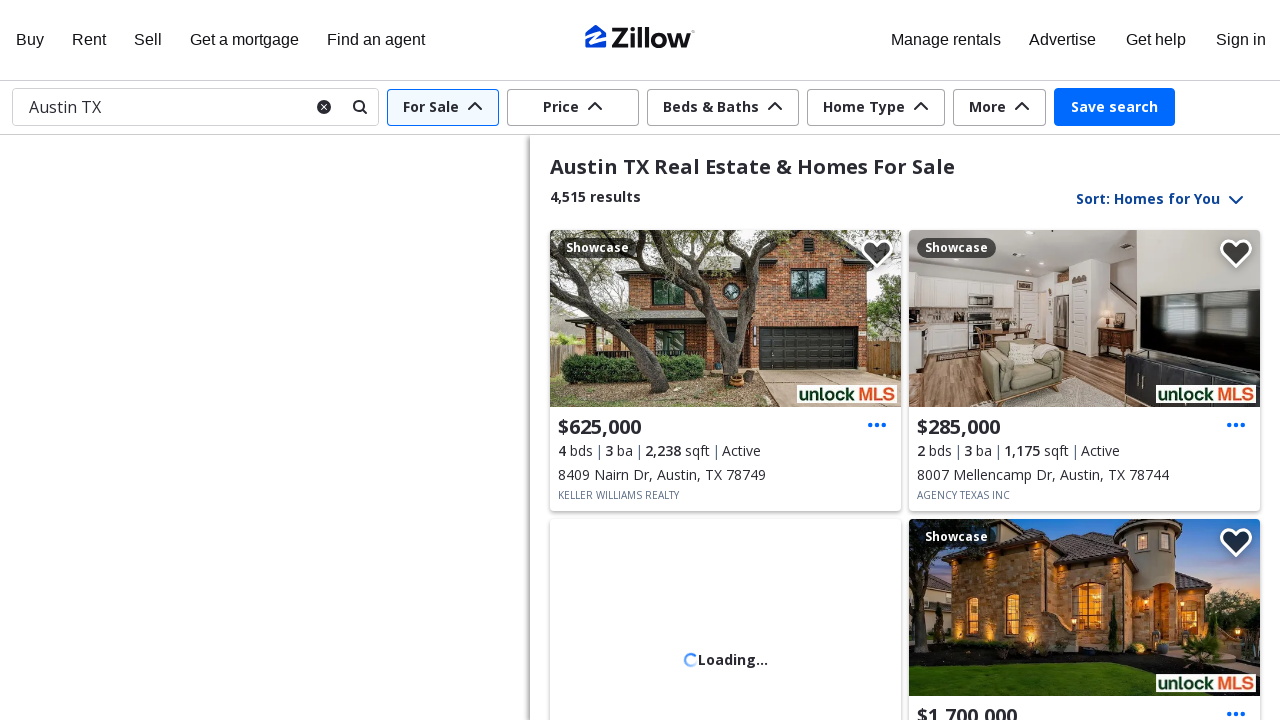

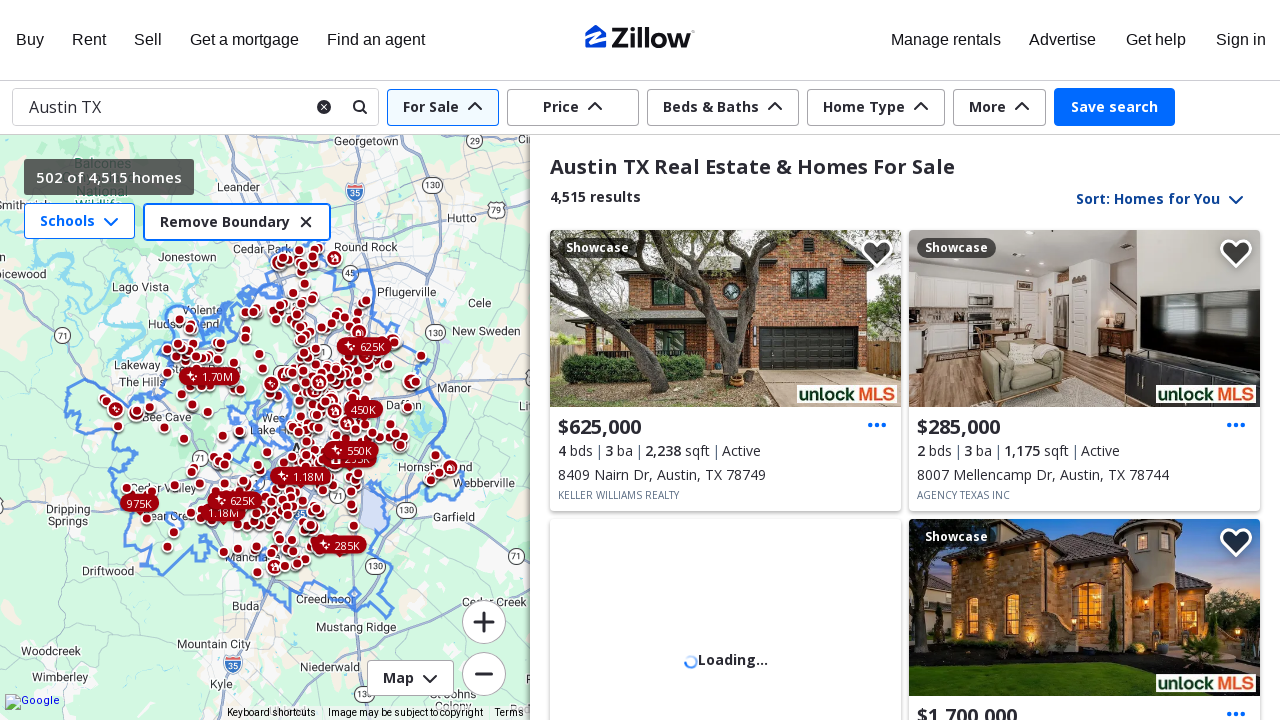